Tests drag and drop functionality by dragging an element to specific coordinates using offset

Starting URL: https://jqueryui.com/droppable/

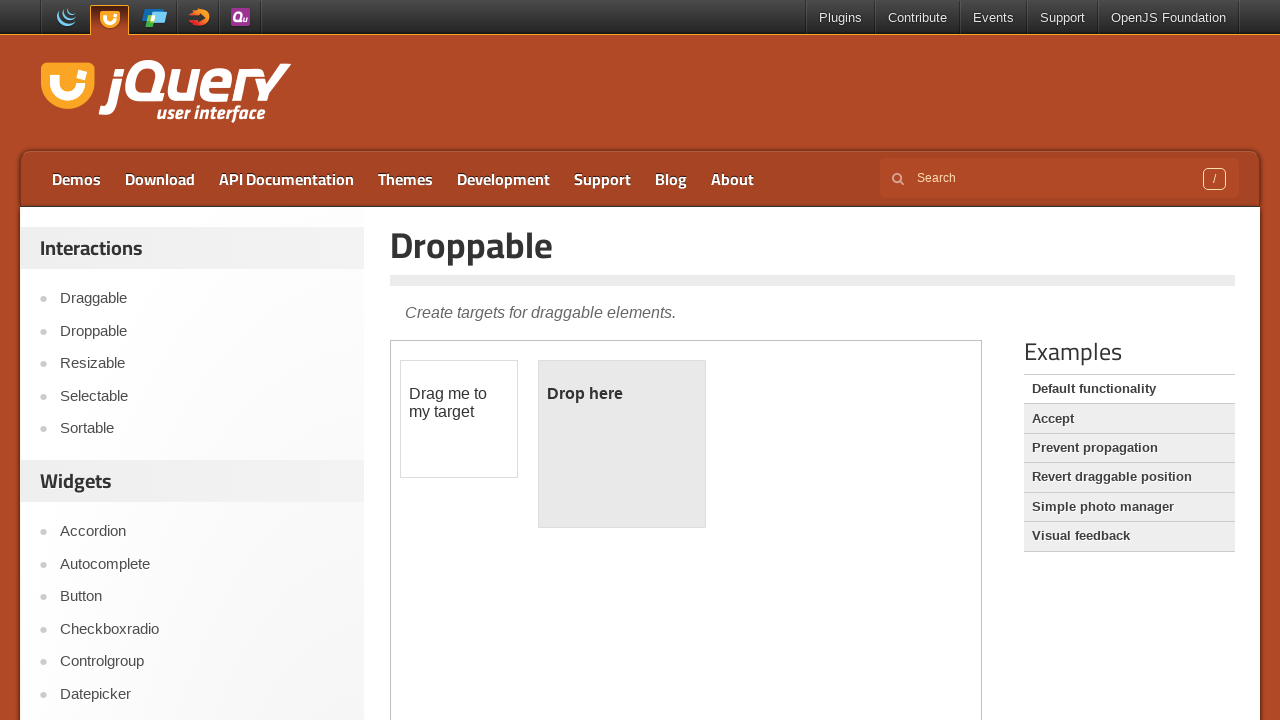

Located iframe containing drag and drop elements
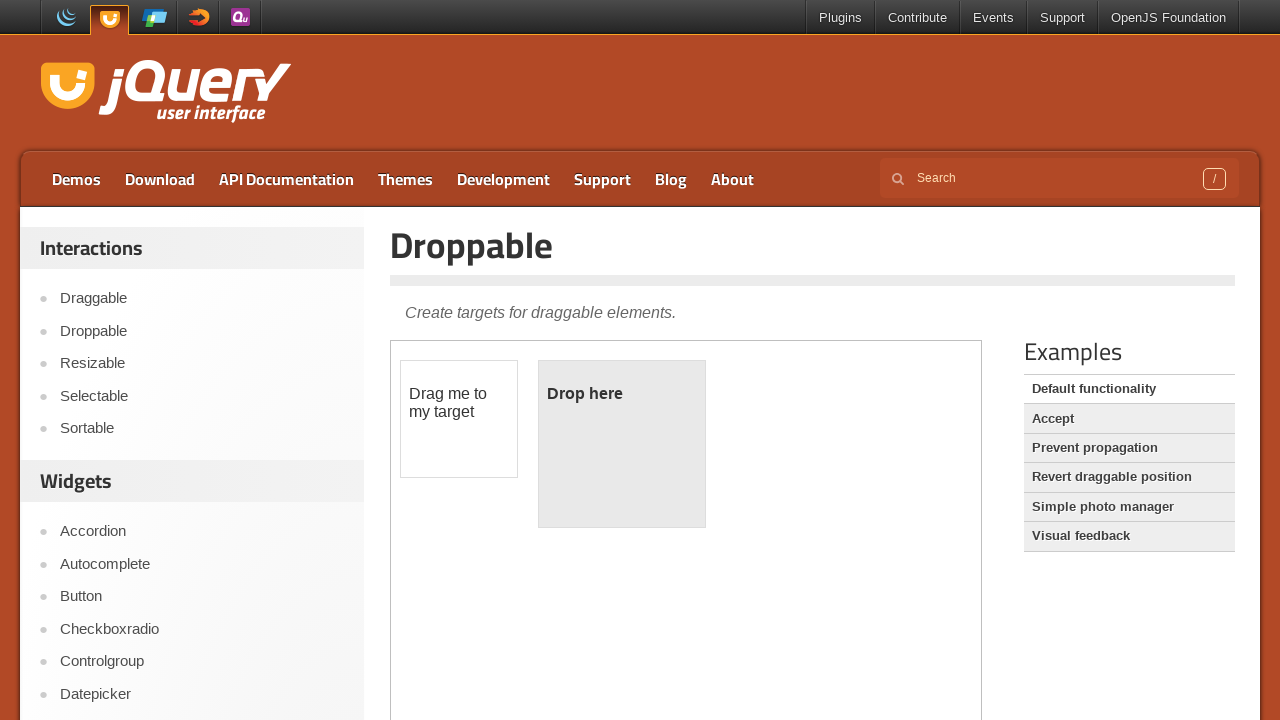

Located the draggable element with id 'draggable'
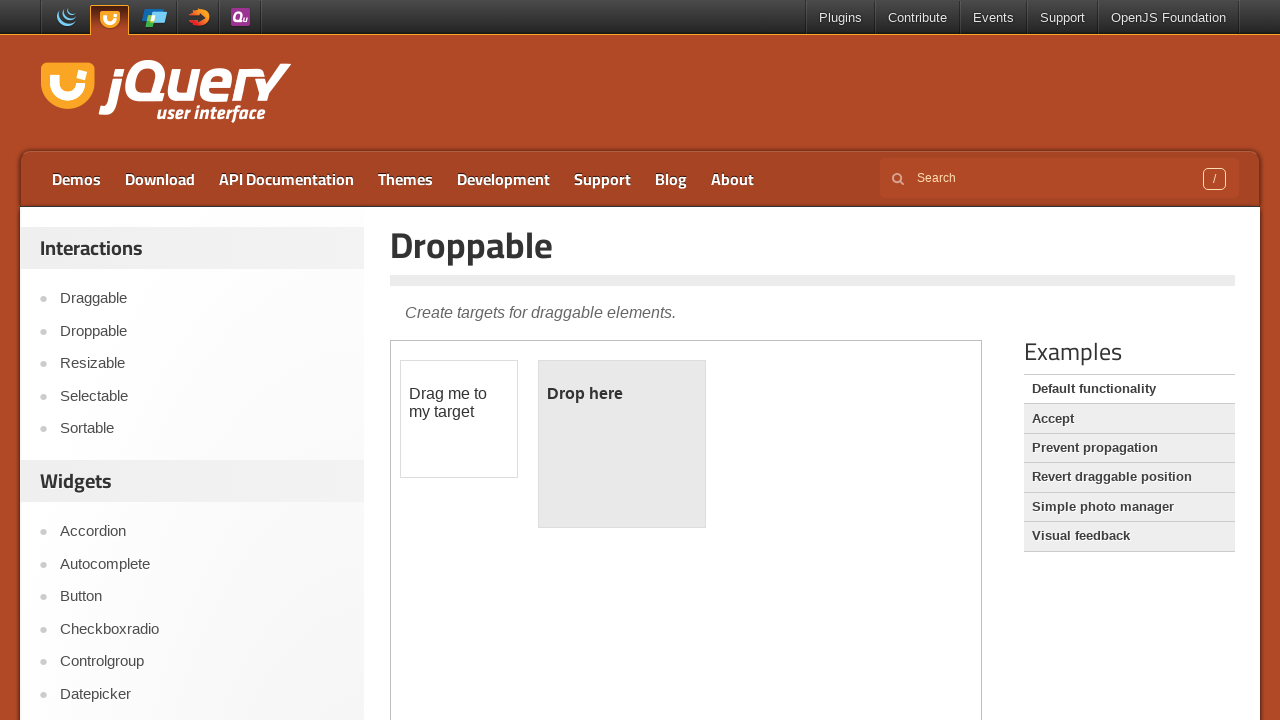

Retrieved bounding box of draggable element
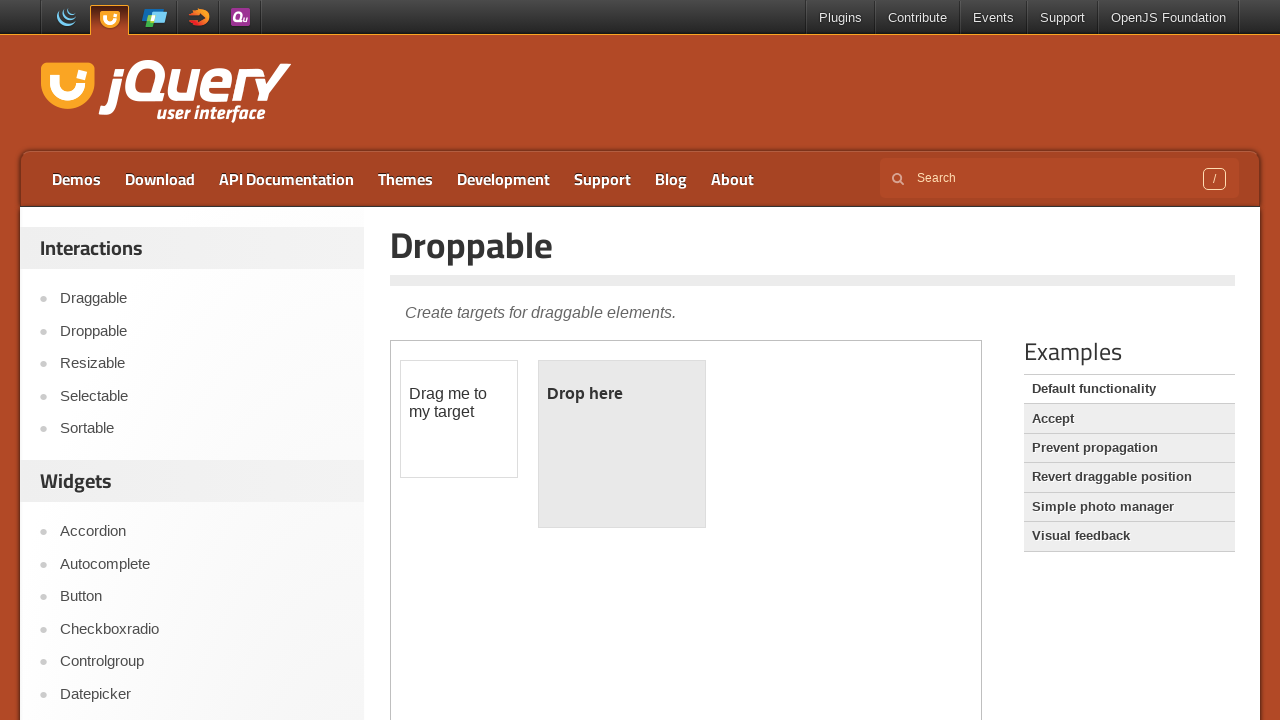

Moved mouse to center of draggable element at (459, 419)
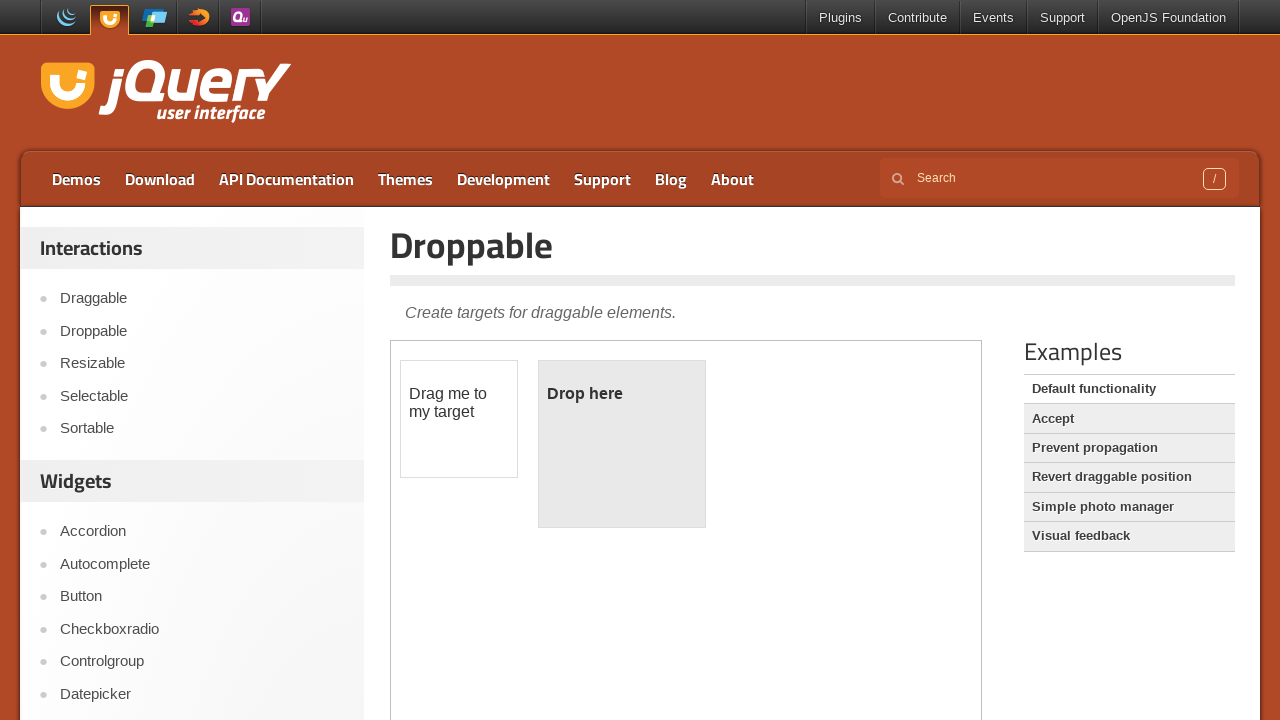

Pressed mouse button down to start drag at (459, 419)
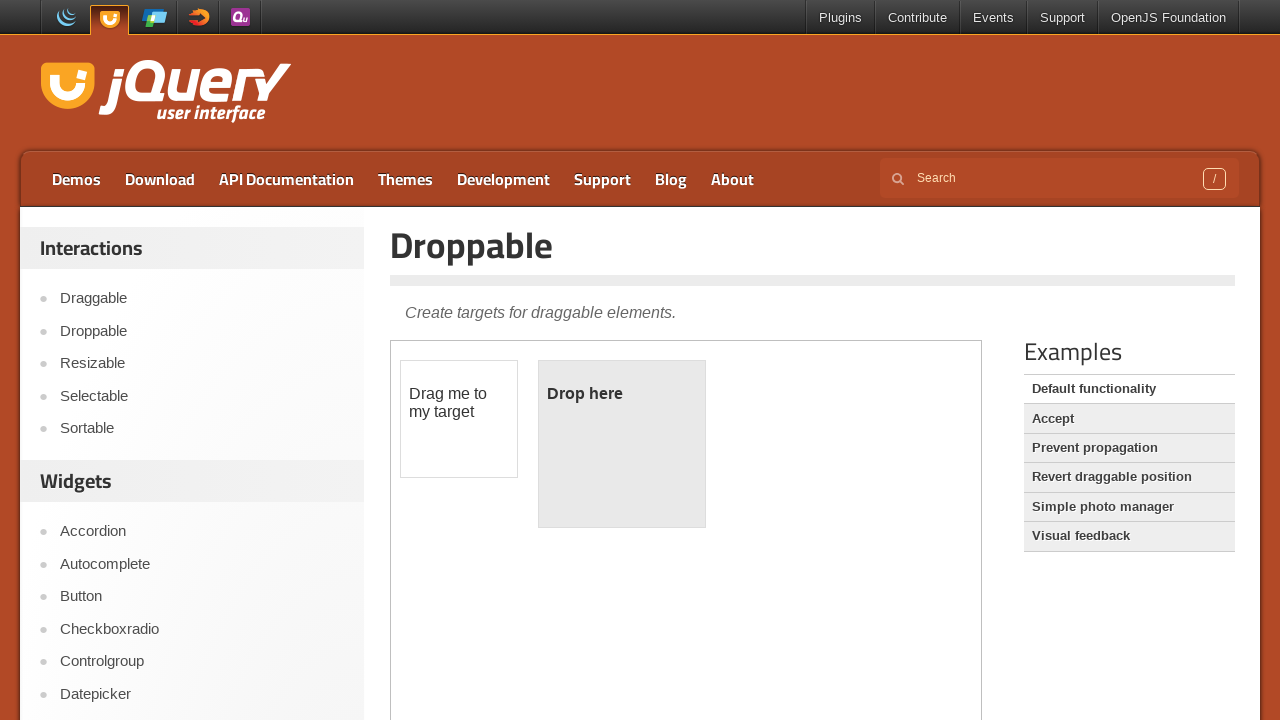

Moved mouse to target position (offset +125, +28) at (584, 447)
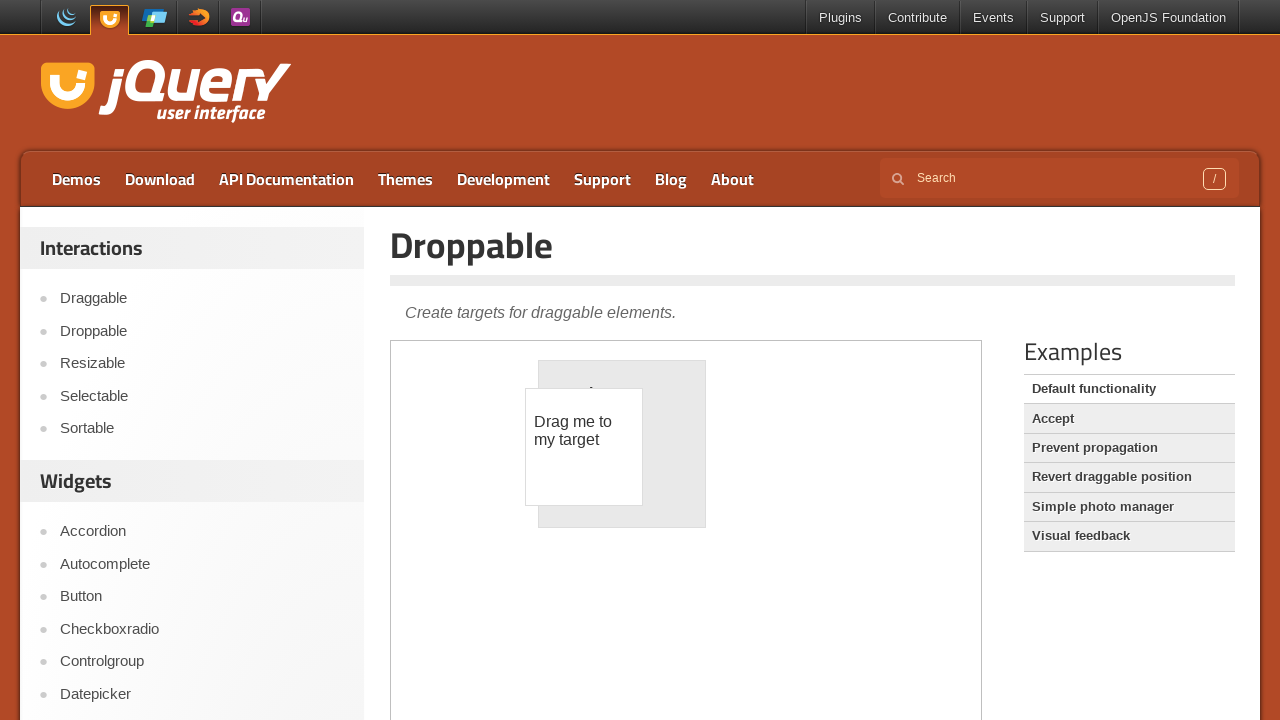

Released mouse button to complete drag and drop at (584, 447)
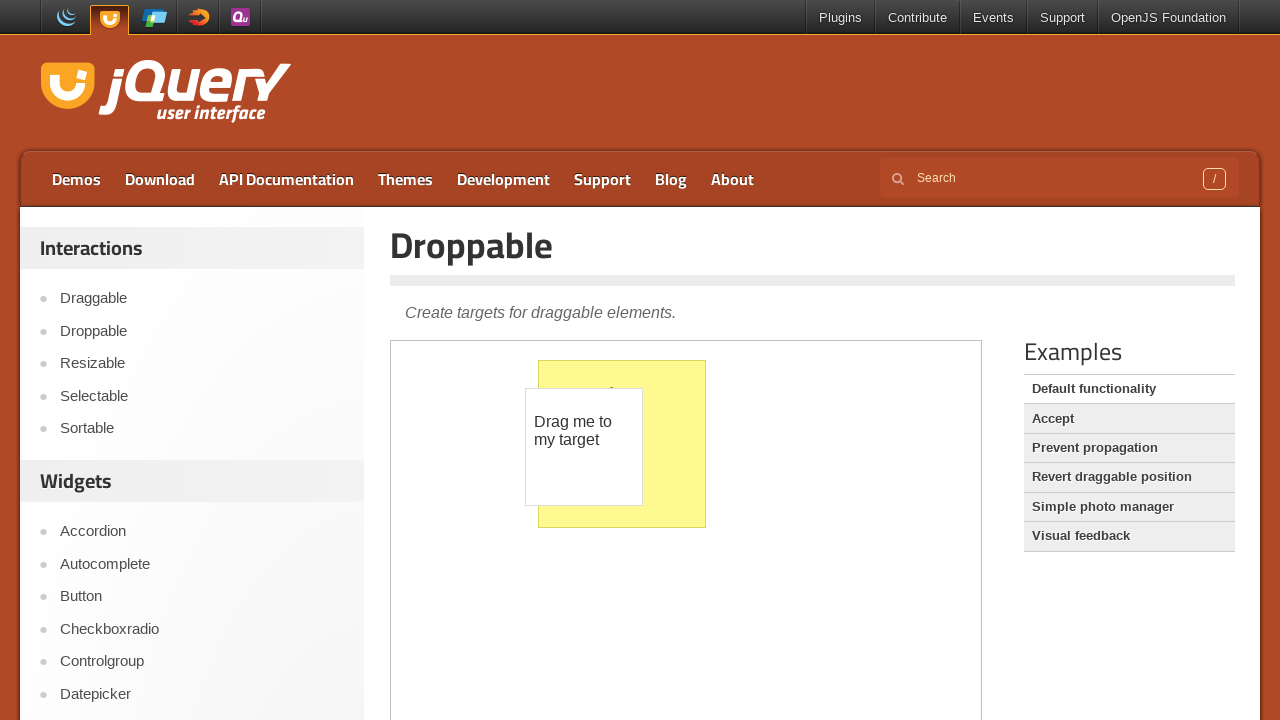

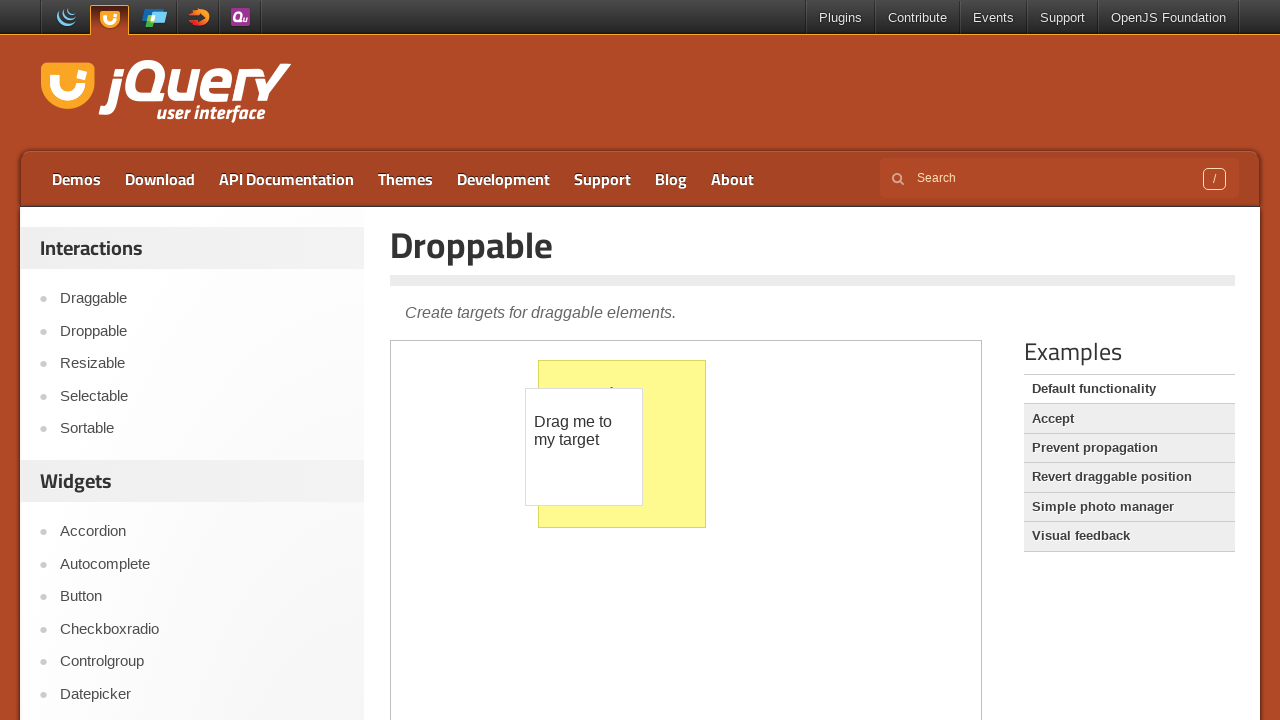